Tests date selection from dropdown menus by selecting year, month, and day values and verifying the selections are correct

Starting URL: https://practice.cydeo.com/dropdown

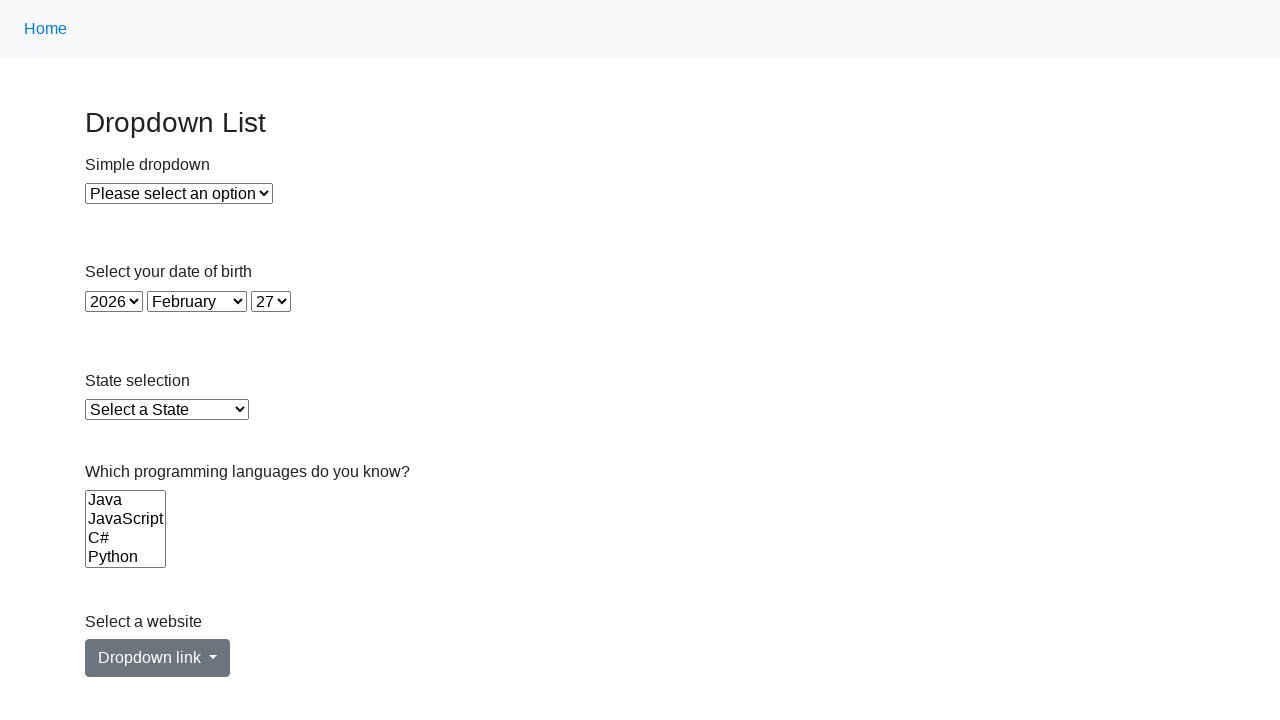

Selected year 1933 from year dropdown on select#year
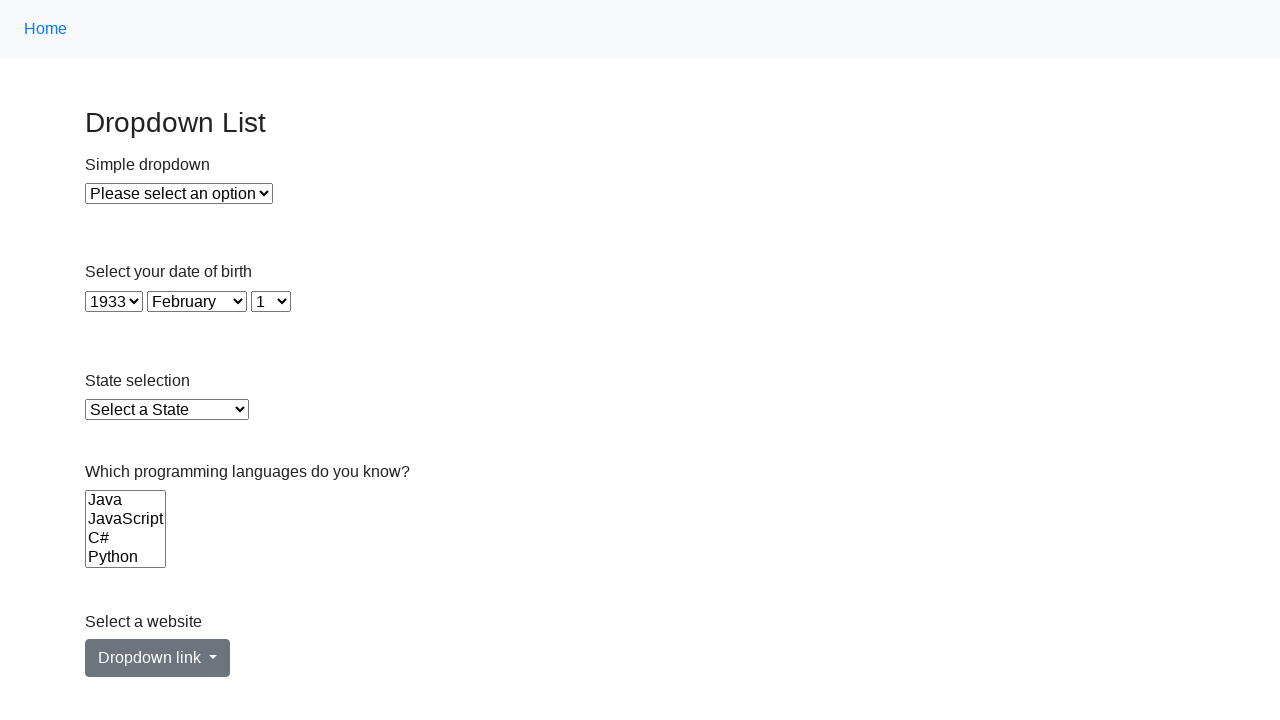

Selected month December (value 11) from month dropdown on select#month
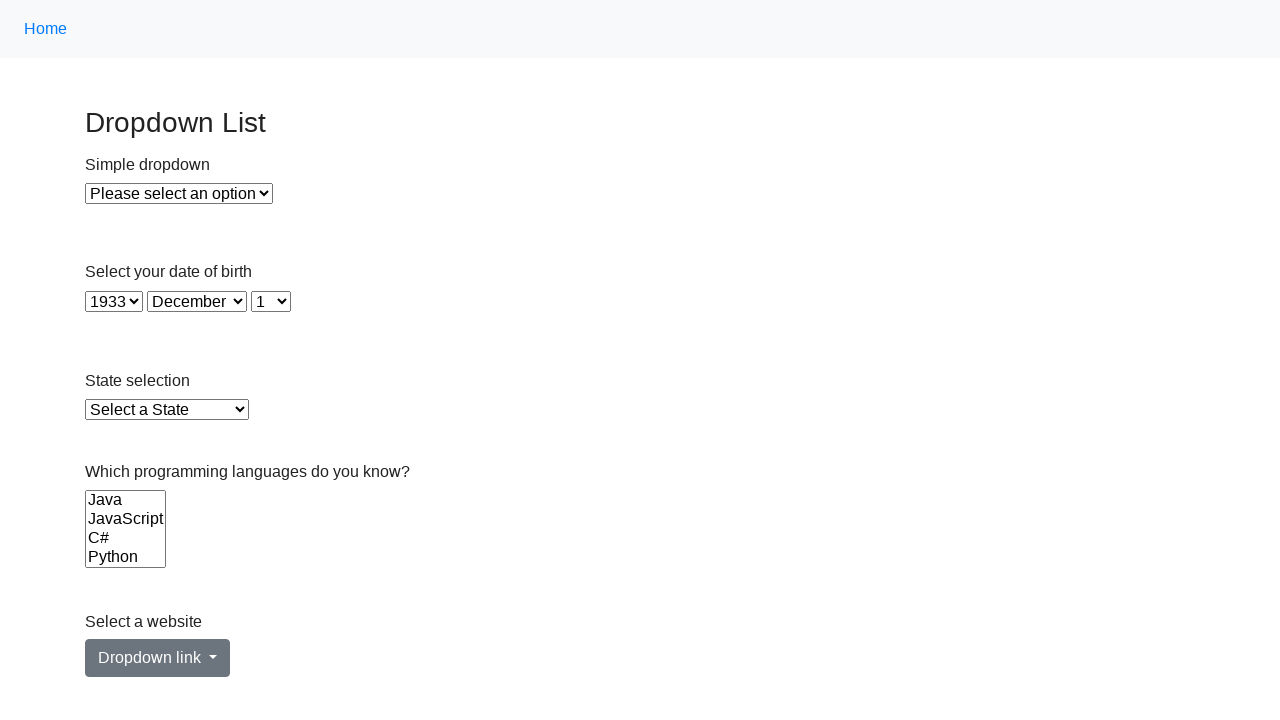

Selected first day option from day dropdown on select#day
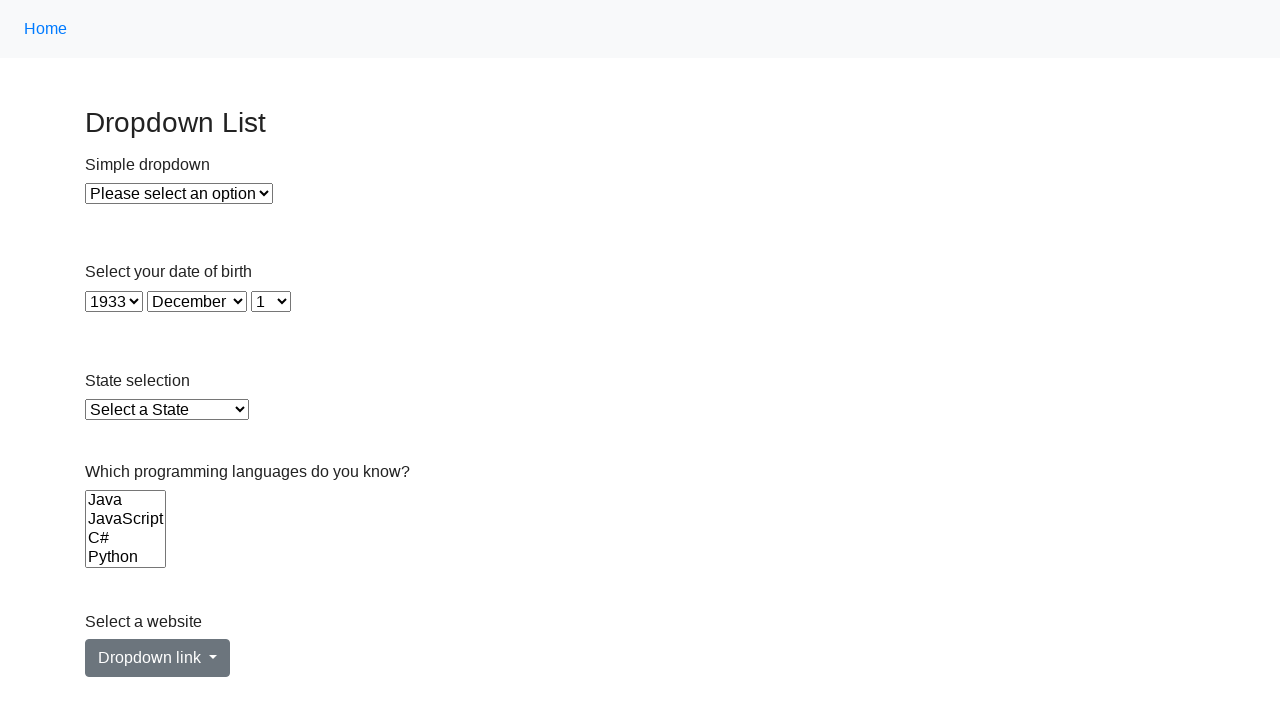

Retrieved selected year value from dropdown
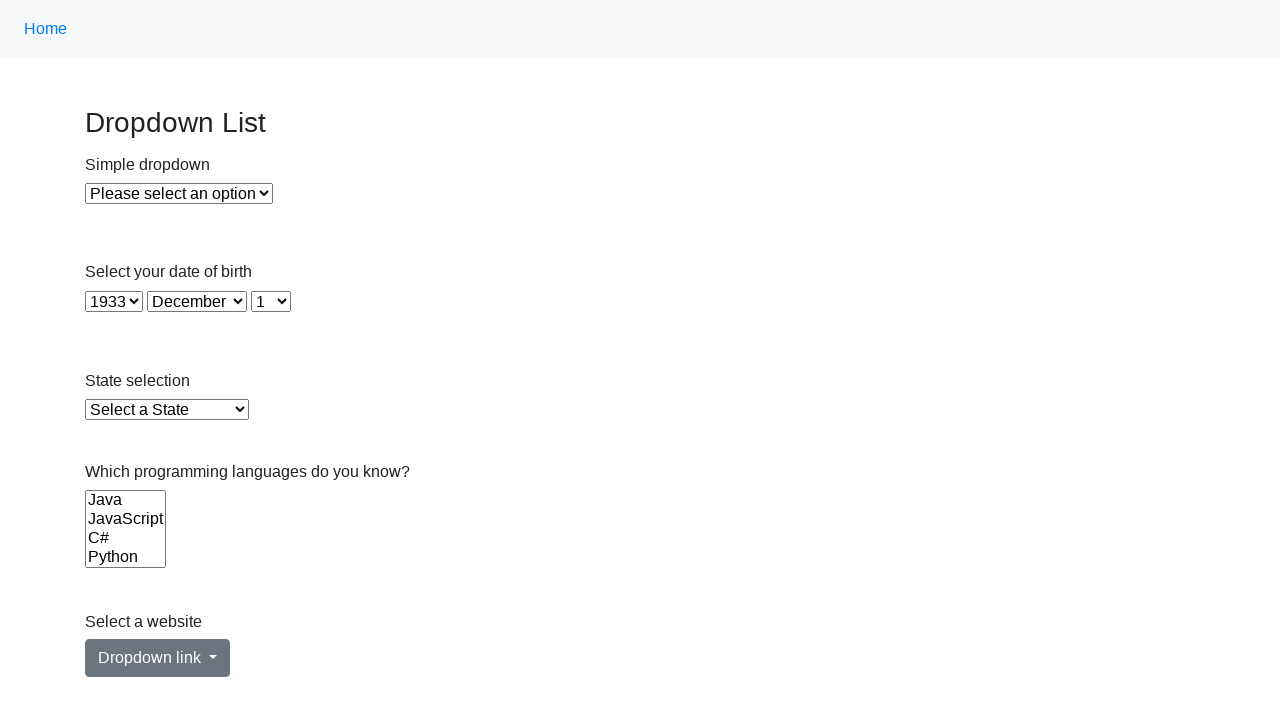

Retrieved selected month text from dropdown
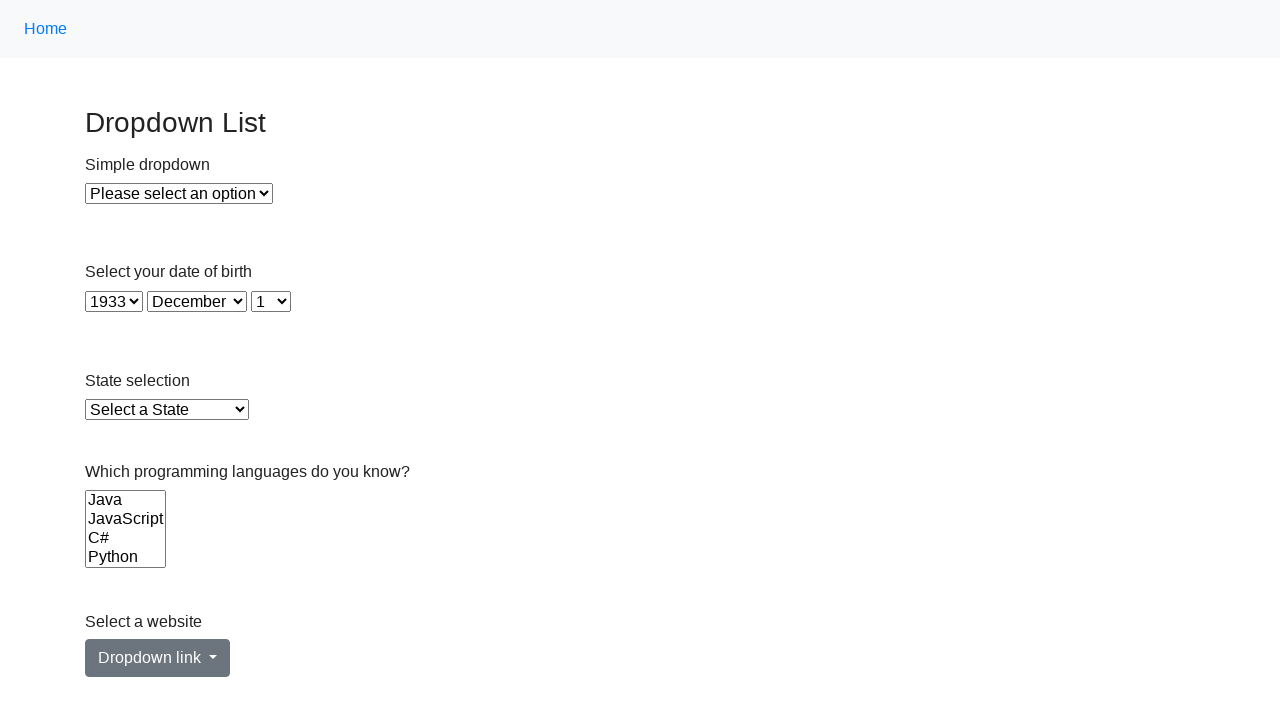

Retrieved selected day text from dropdown
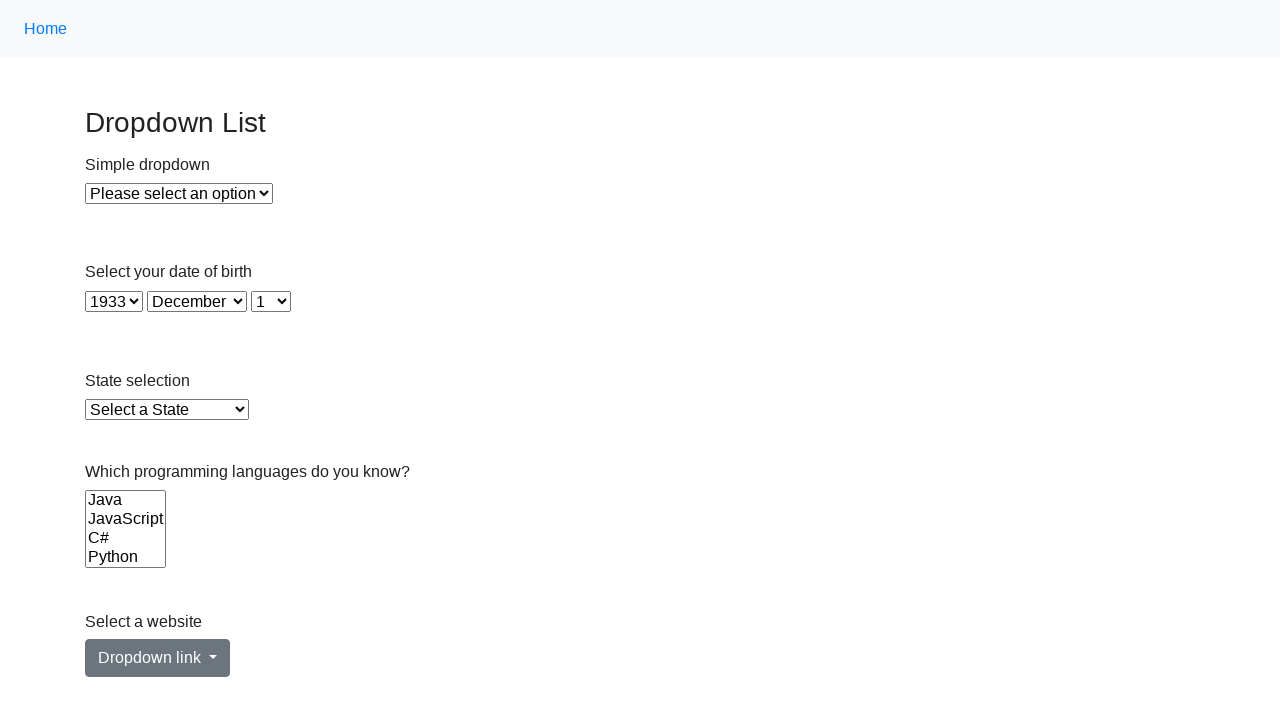

Verified year selection is 1933
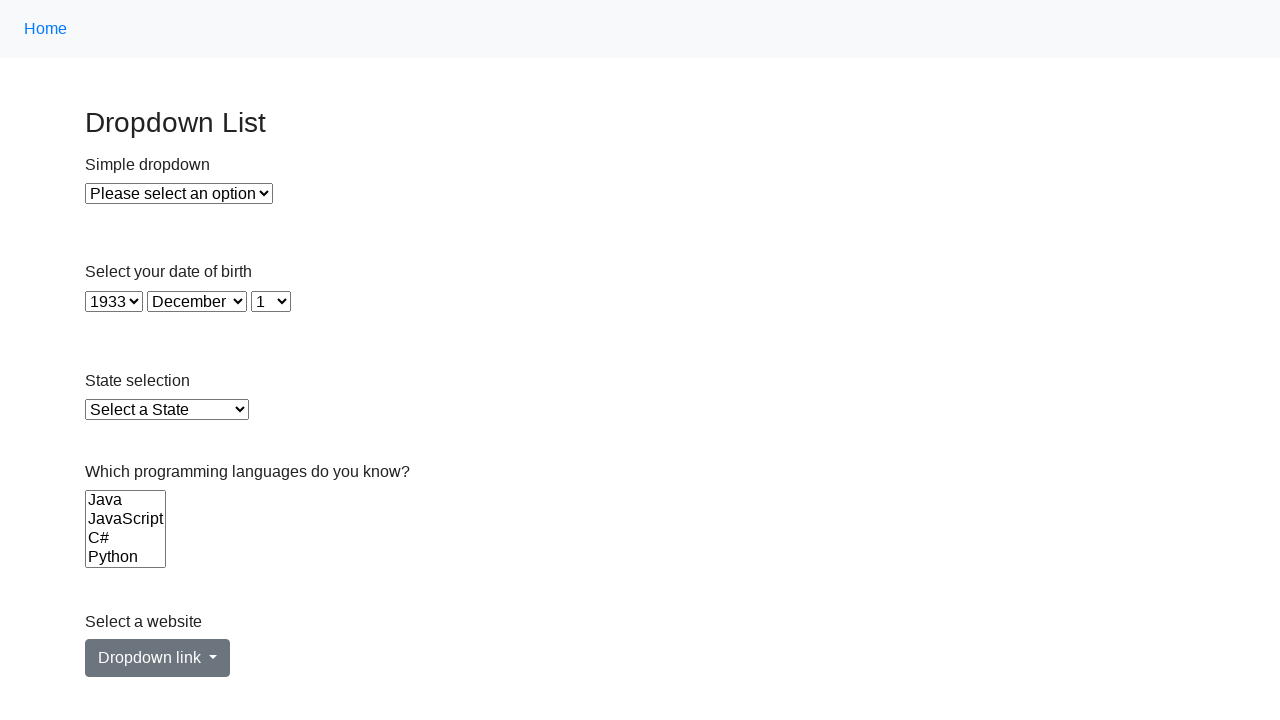

Verified month selection is December
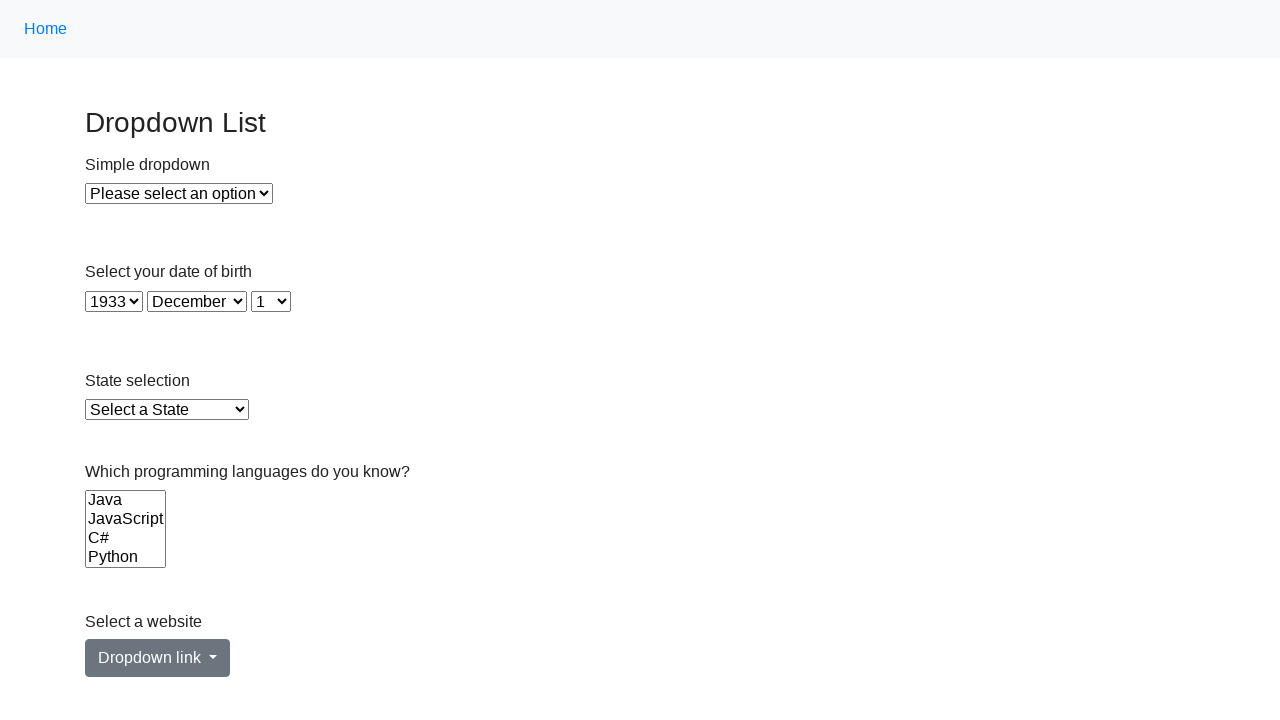

Verified day selection is 1
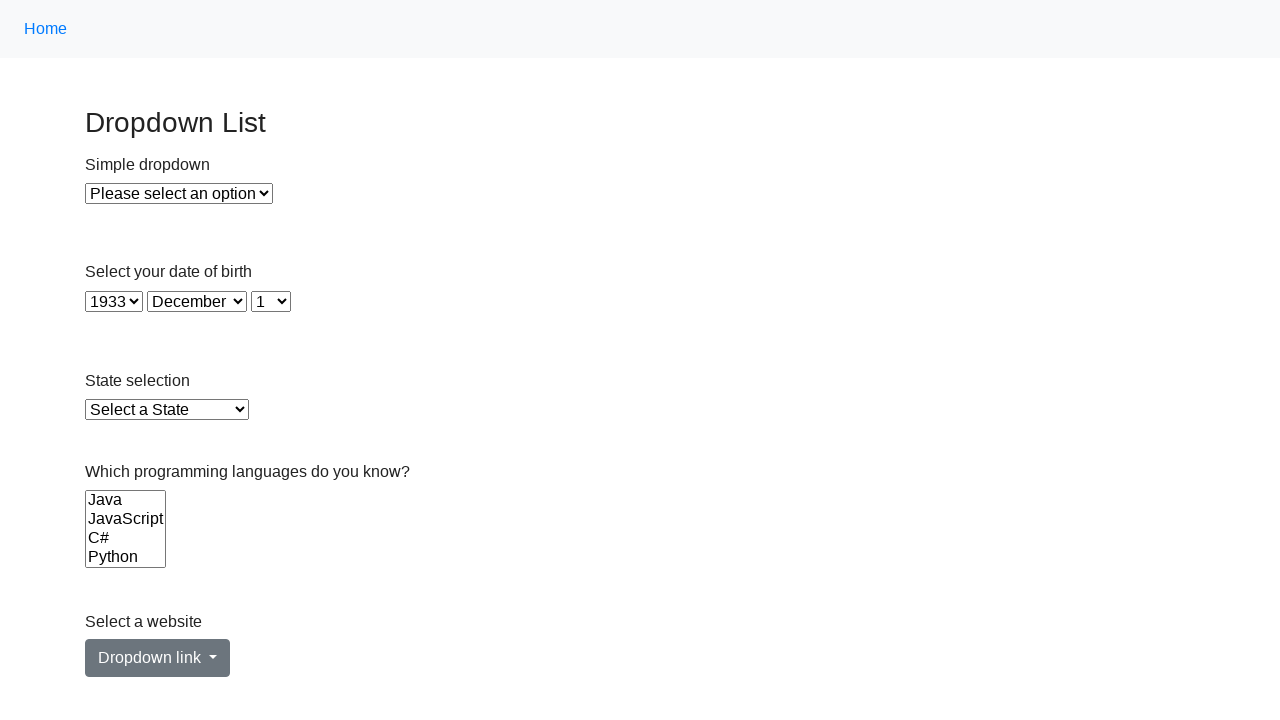

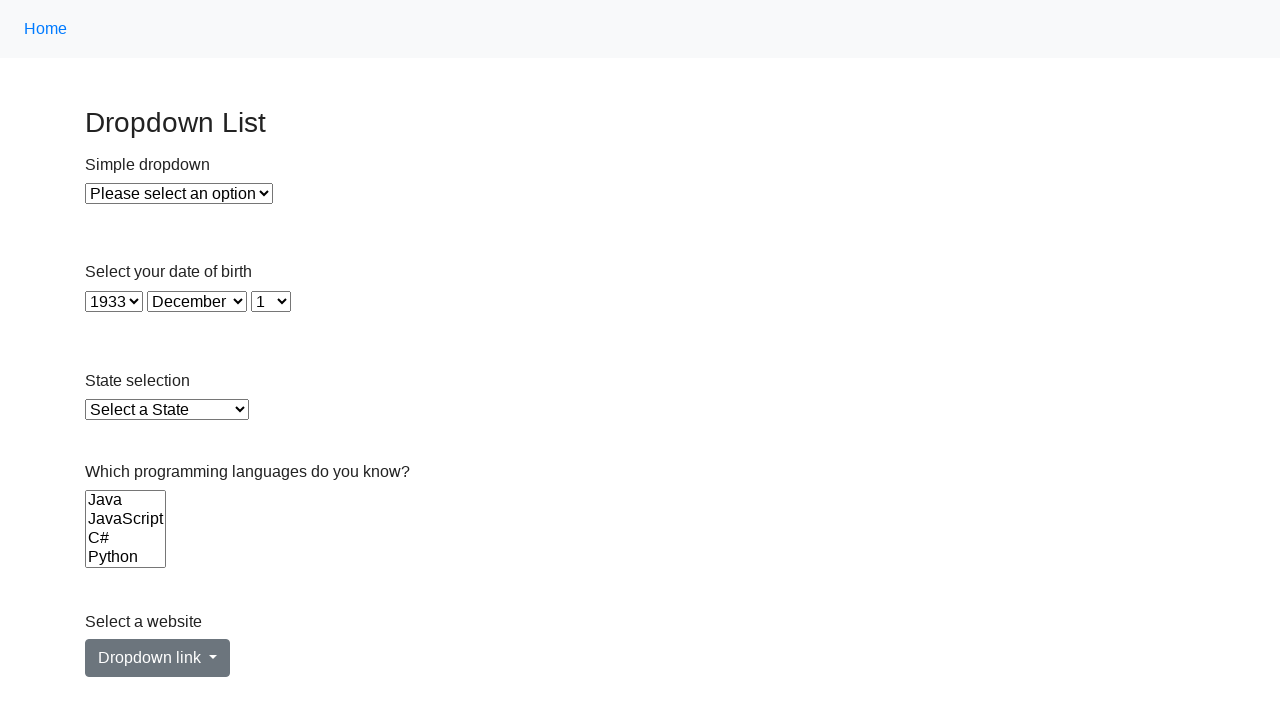